Tests a registration form by filling in a name field, password field, and clicking on two drink checkbox options (Coffee and Milk).

Starting URL: https://practice-automation.com/form-fields/

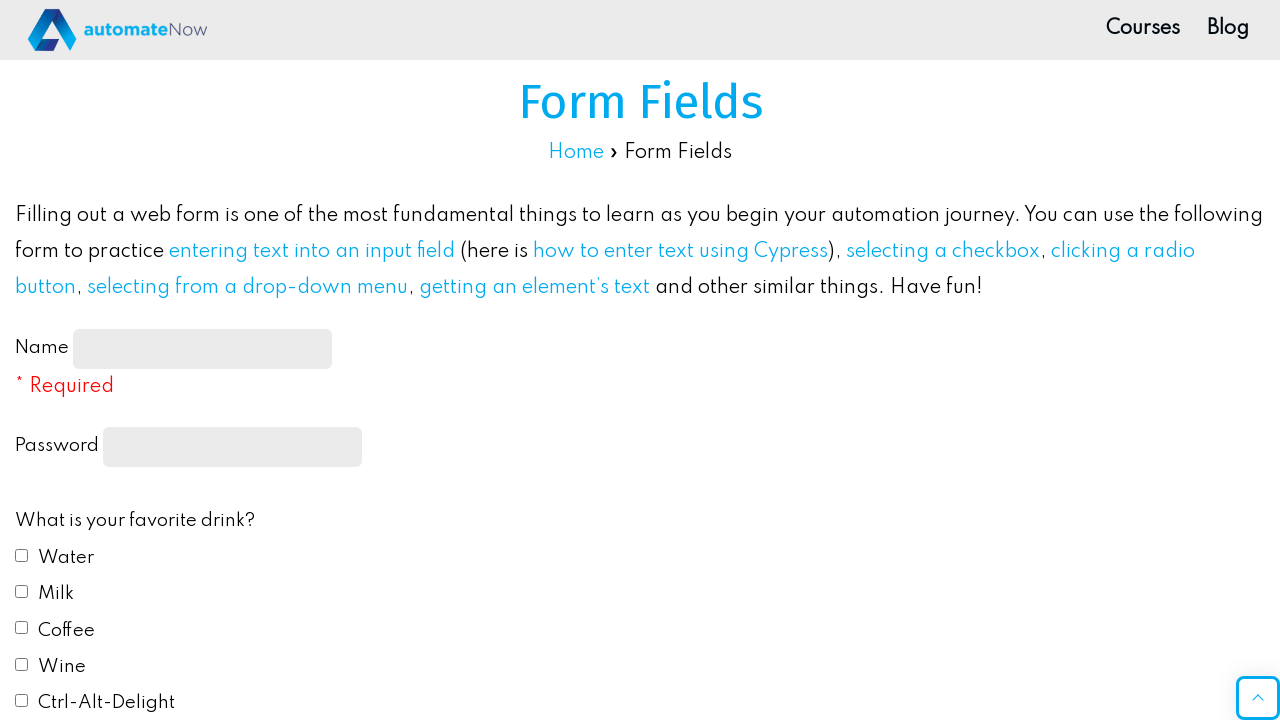

Filled name field with 'Инна' on #name-input
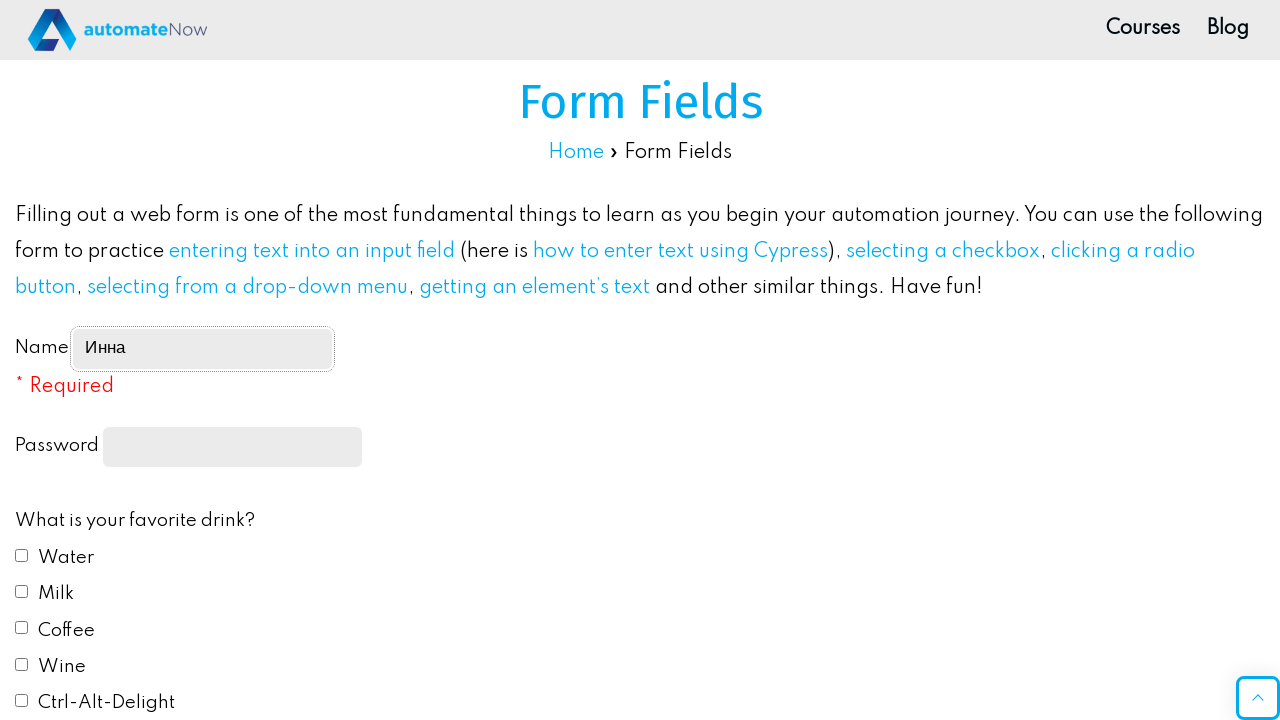

Filled password field with '123' on input[type='password']
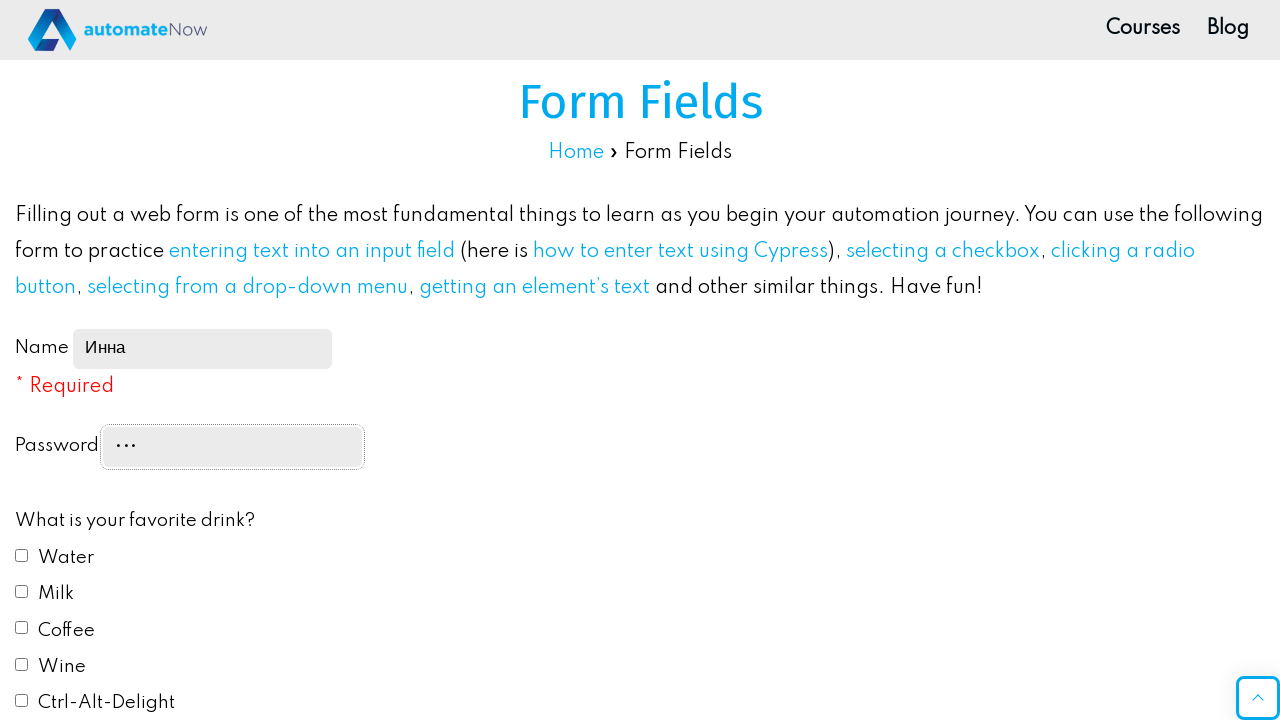

Clicked Coffee checkbox at (22, 591) on #drink2
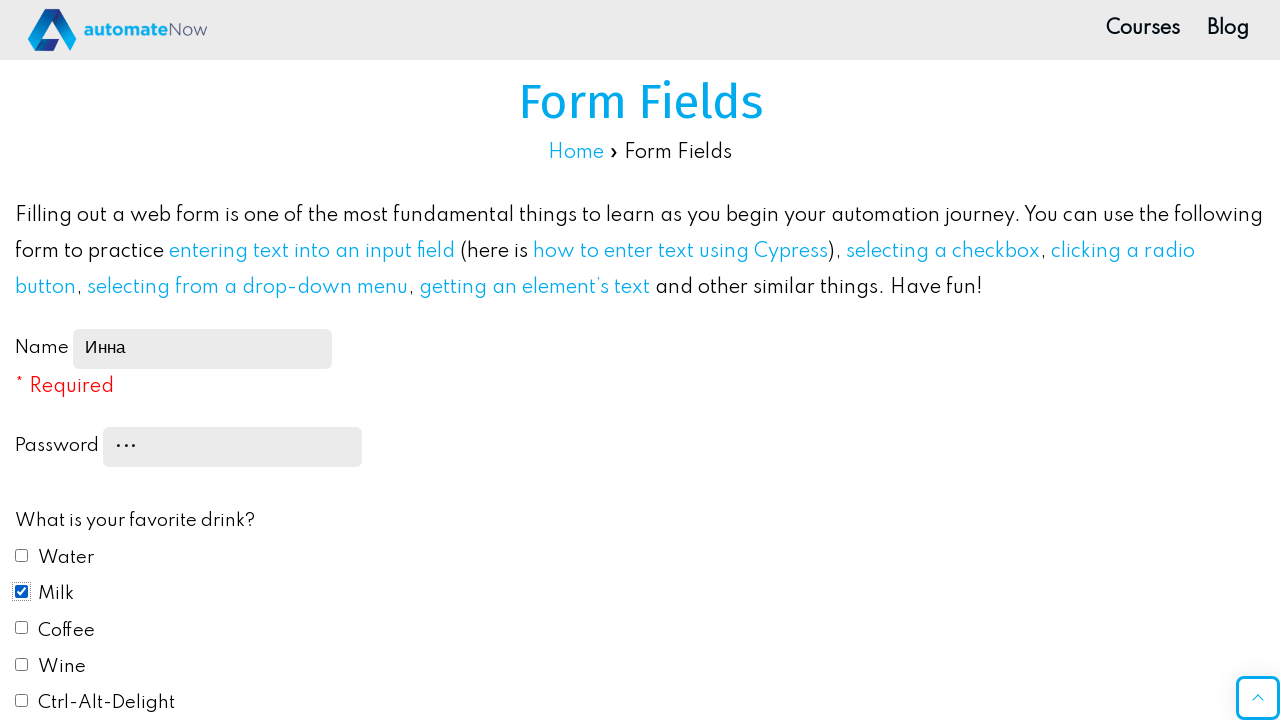

Clicked Milk checkbox at (22, 628) on #drink3
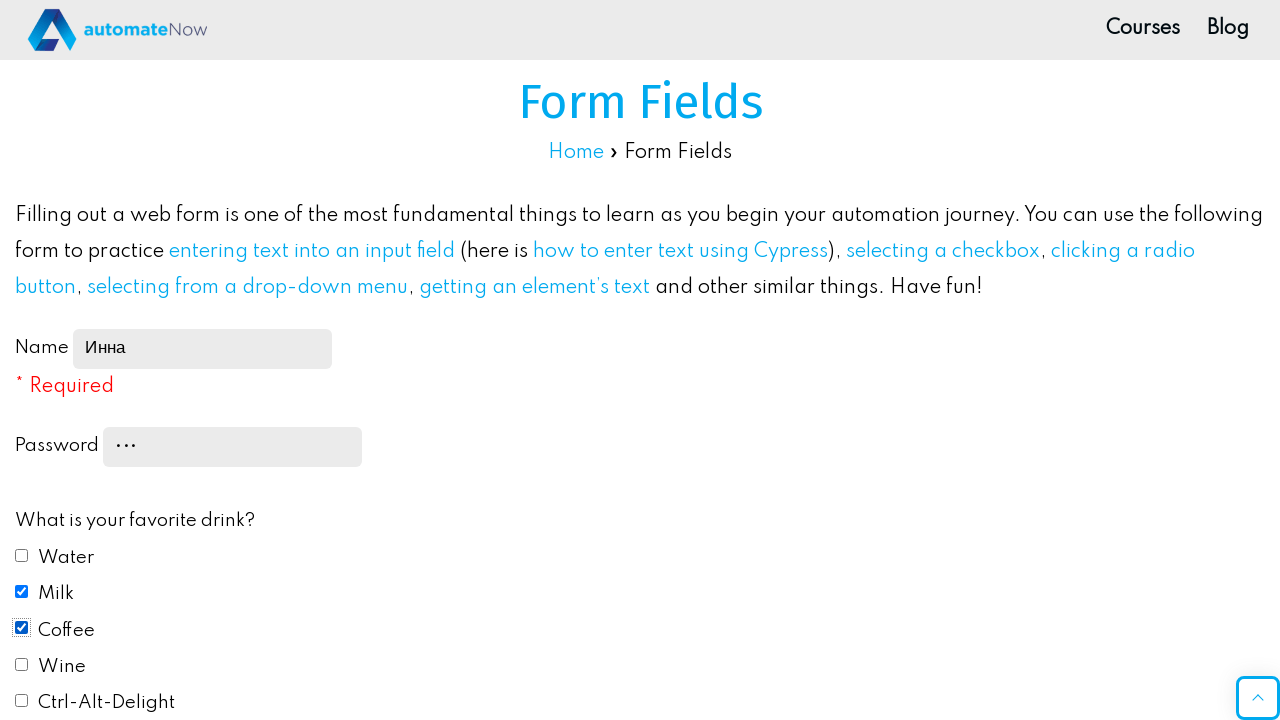

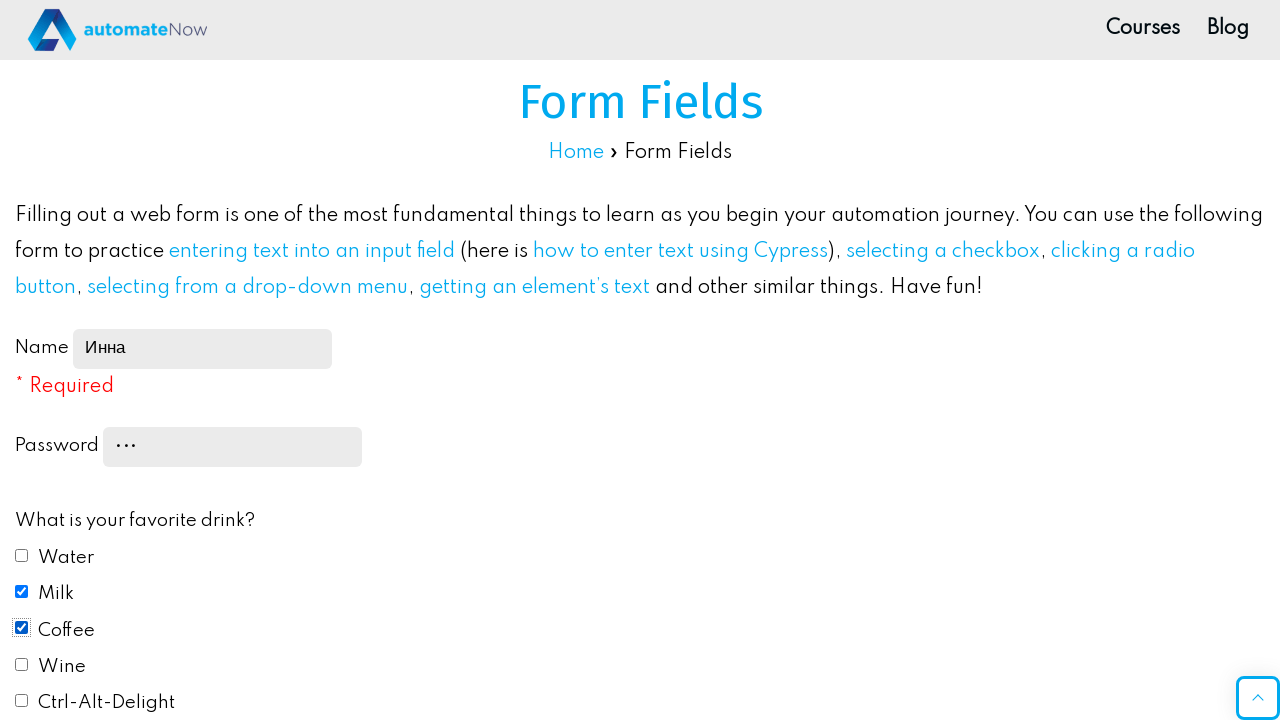